Navigates to the Rahul Shetty Academy Automation Practice page and verifies the page loads by checking basic page properties like URL and title.

Starting URL: https://www.rahulshettyacademy.com/AutomationPractice/

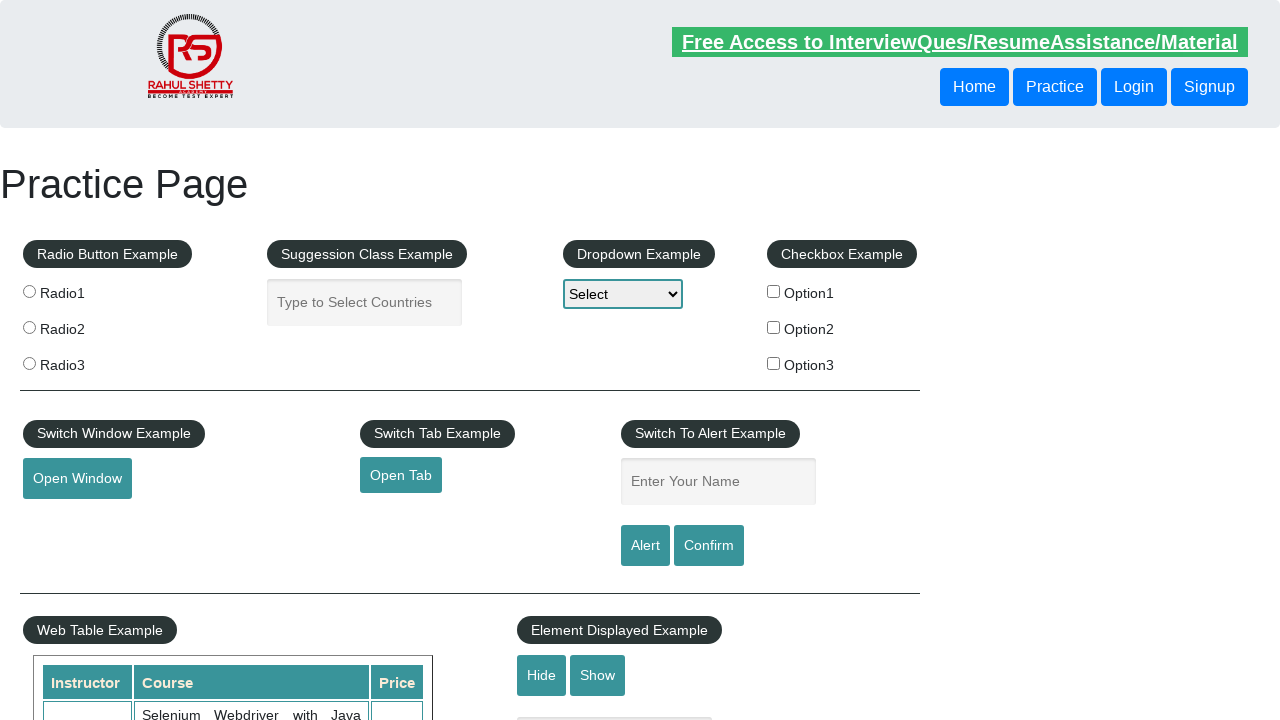

Page loaded and DOM content ready
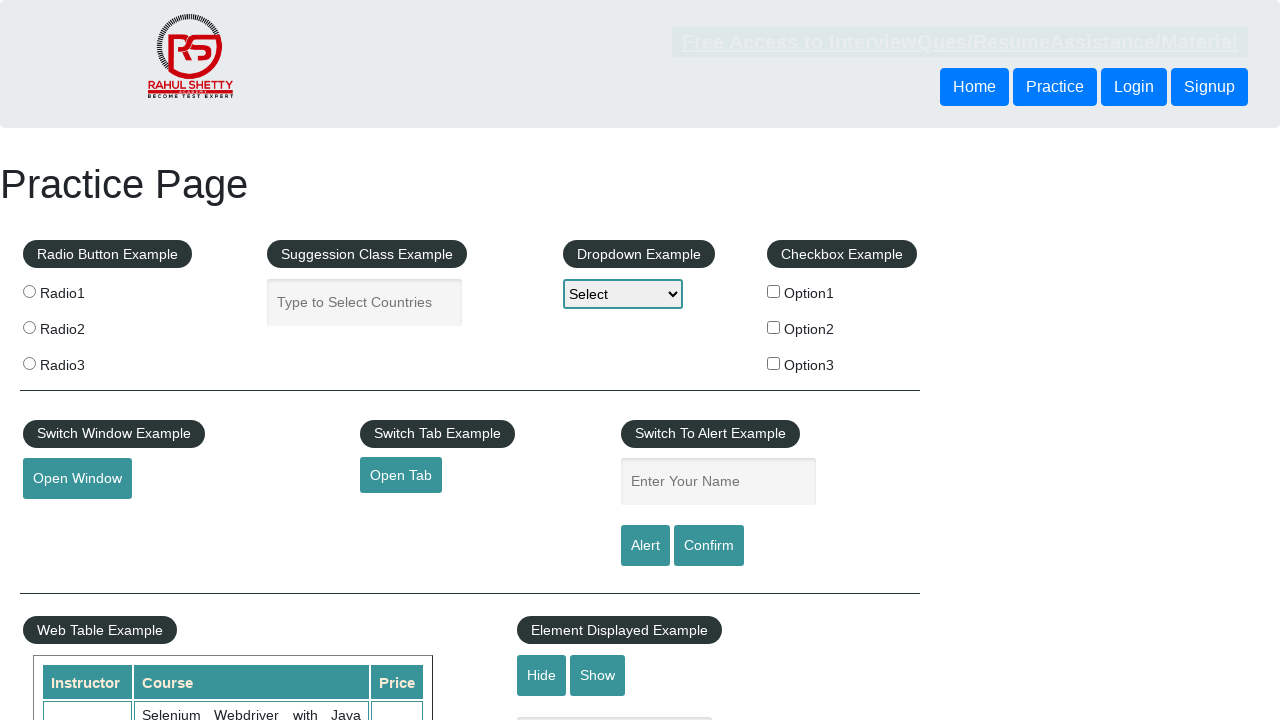

Verified URL contains 'AutomationPractice'
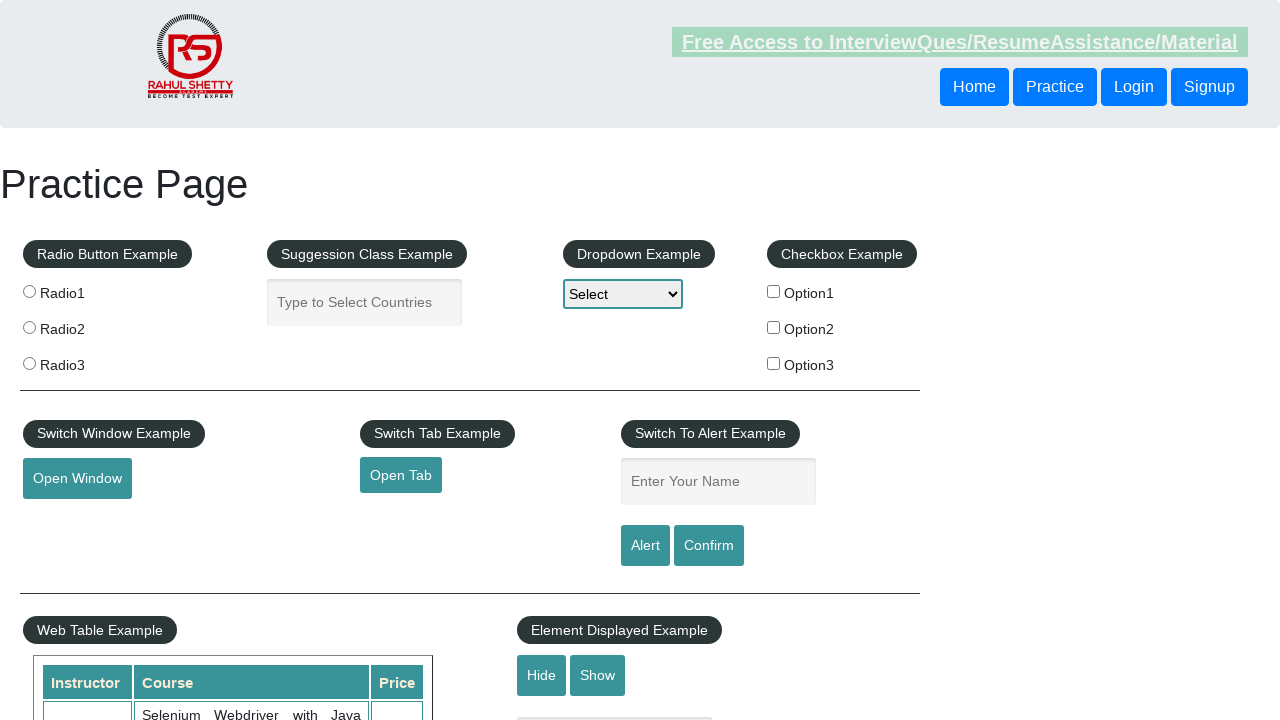

Verified page title is not empty
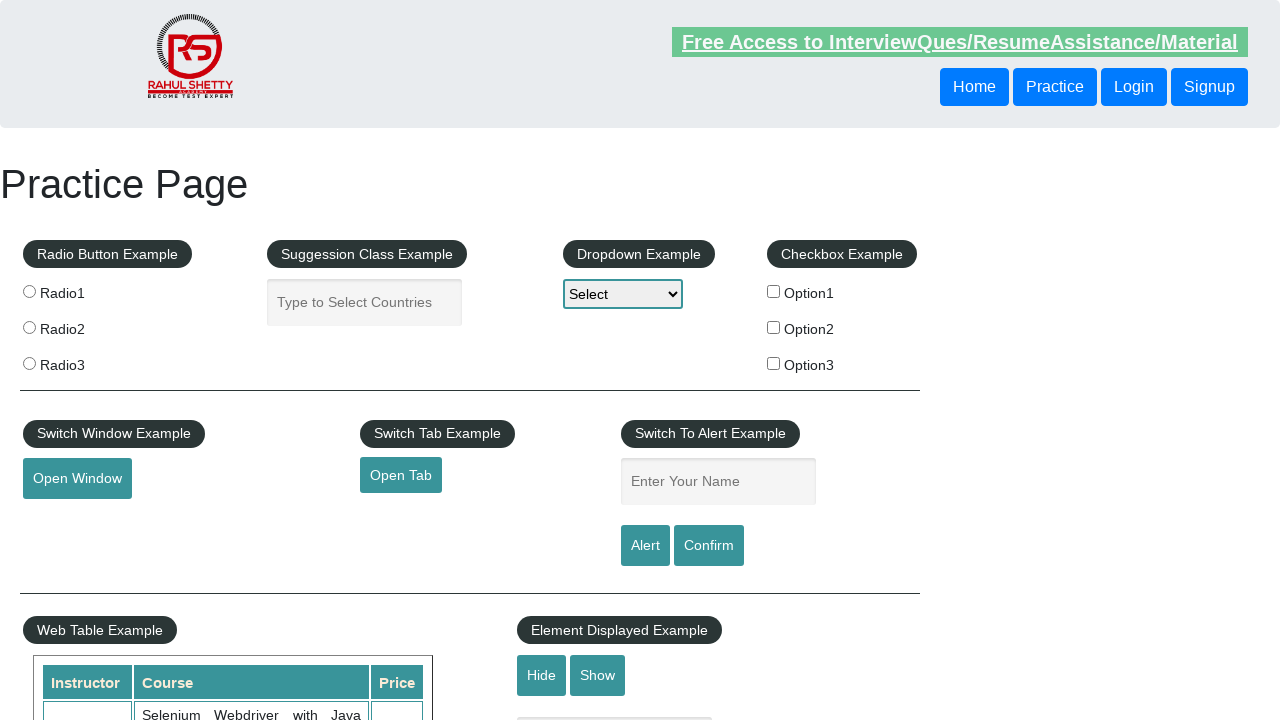

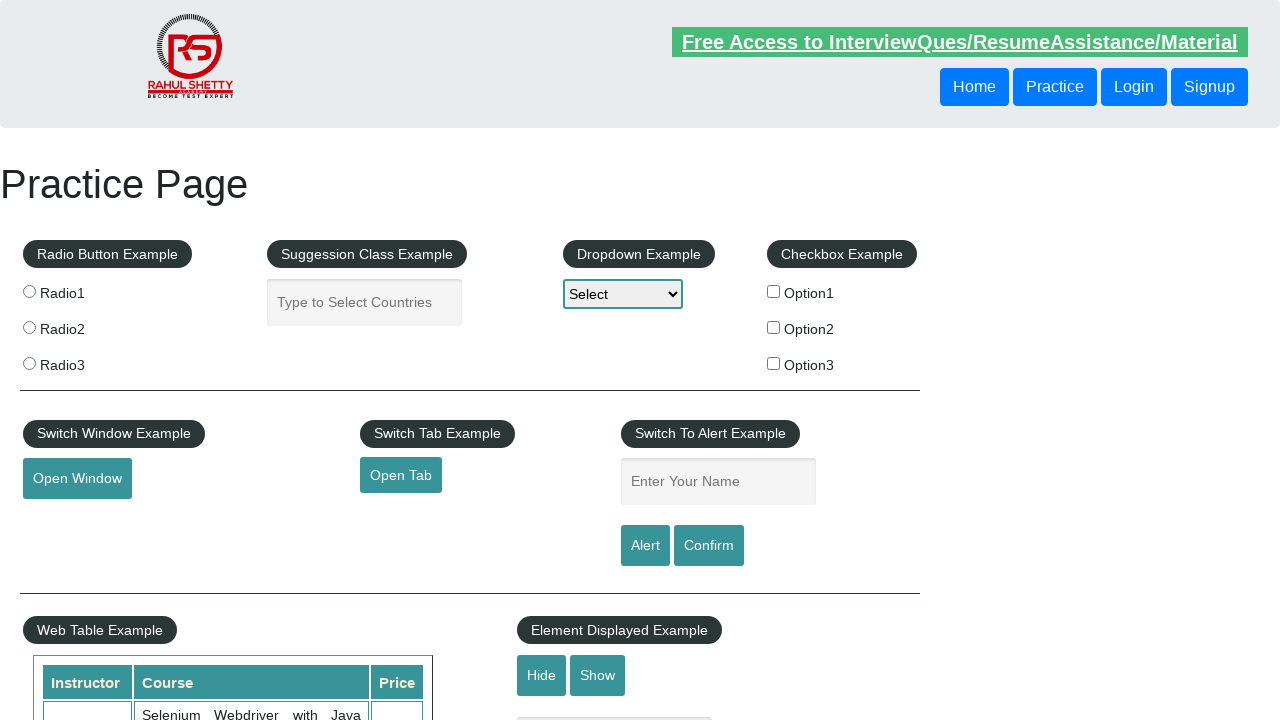